Tests JavaScript scroll functionality by scrolling down to a "CYDEO" link and then scrolling up to a "Home" link on a practice page with a large scrollable area.

Starting URL: https://practice.cydeo.com/large

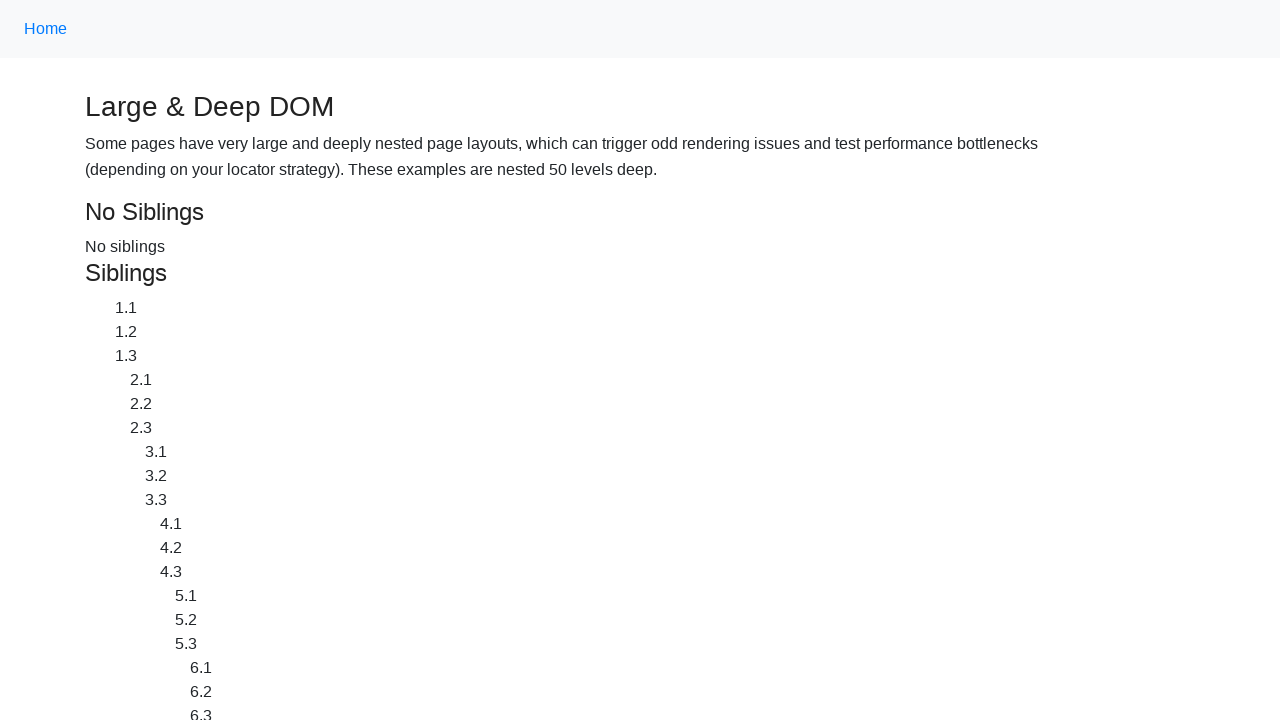

Located CYDEO link at the bottom of the page
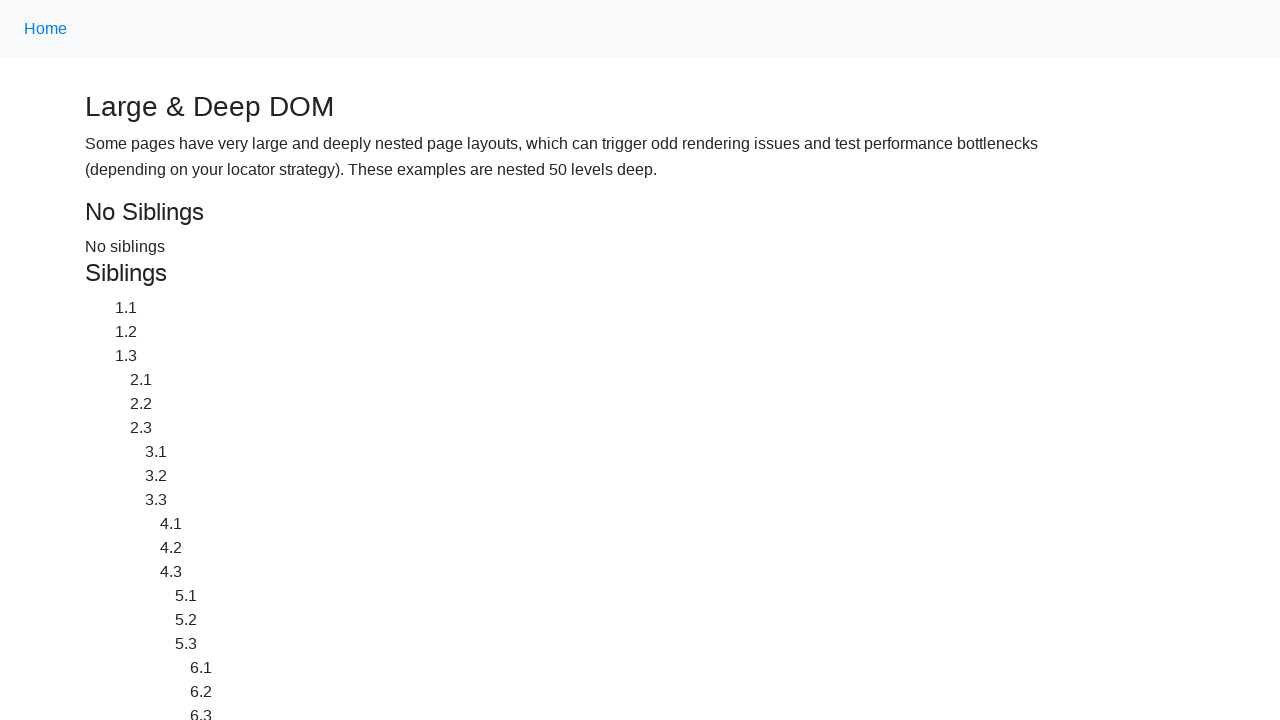

Located Home link at the top of the page
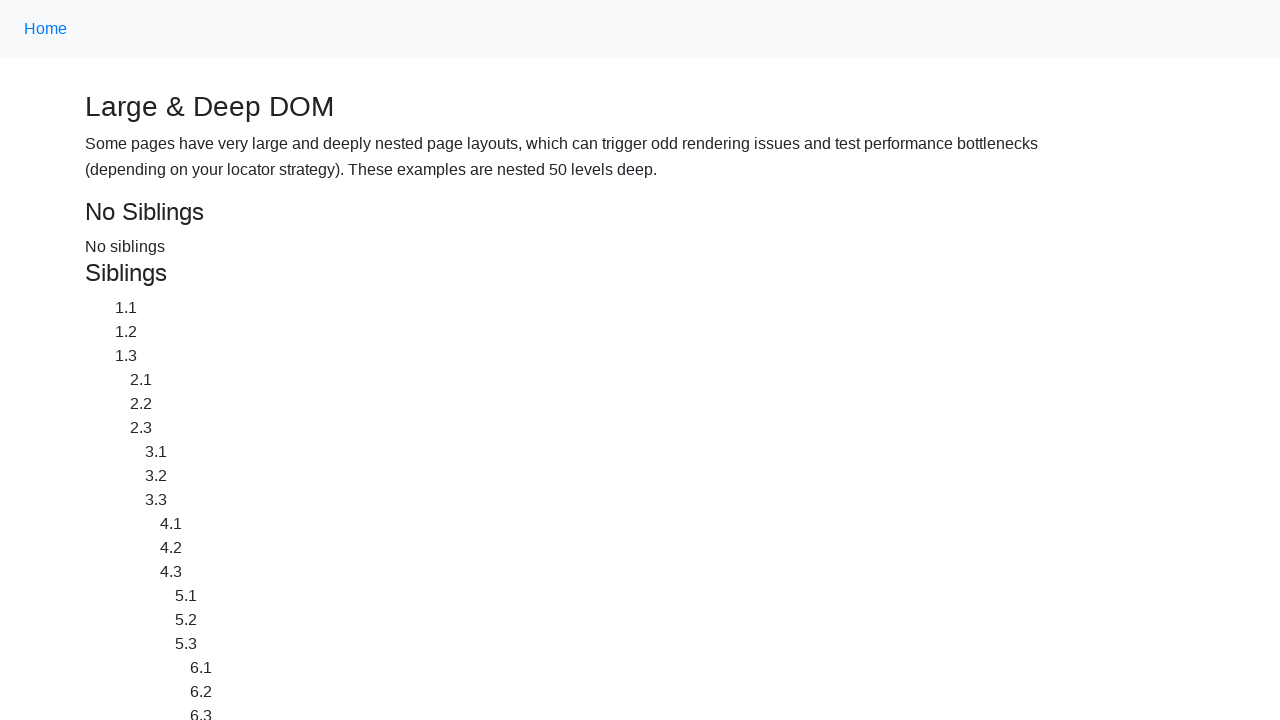

Scrolled down to CYDEO link
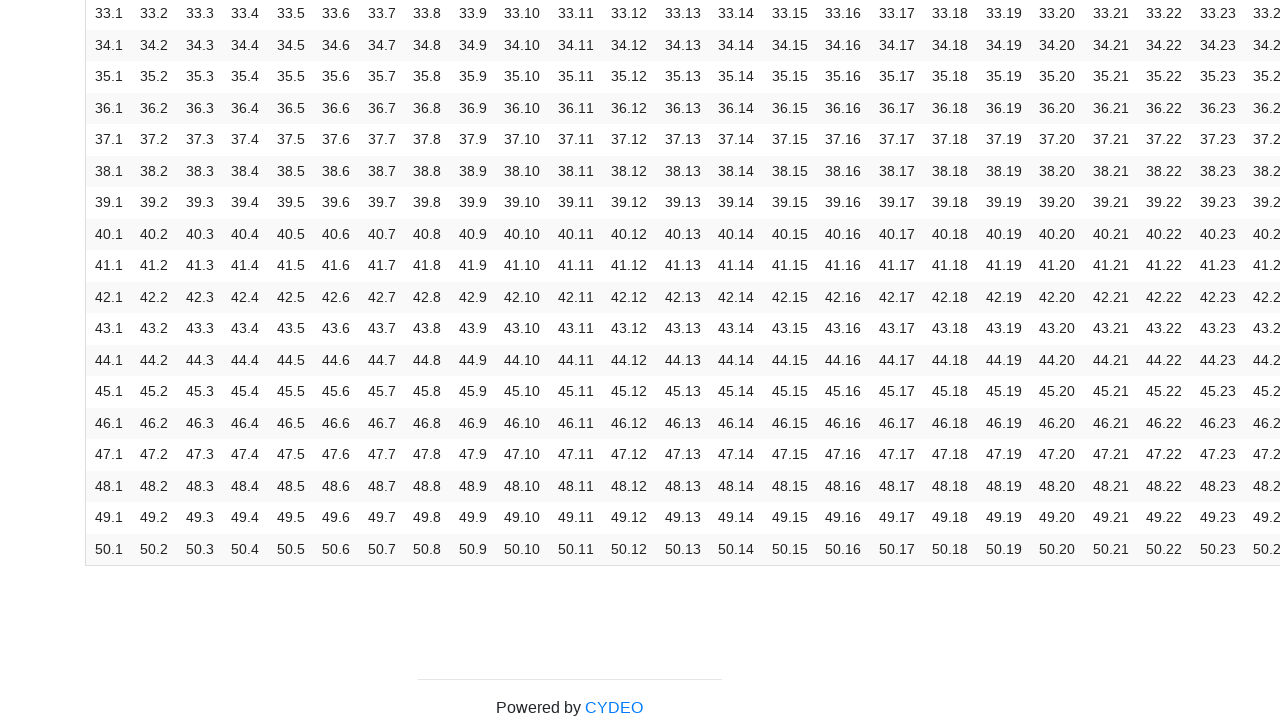

Waited 500ms to see scroll effect
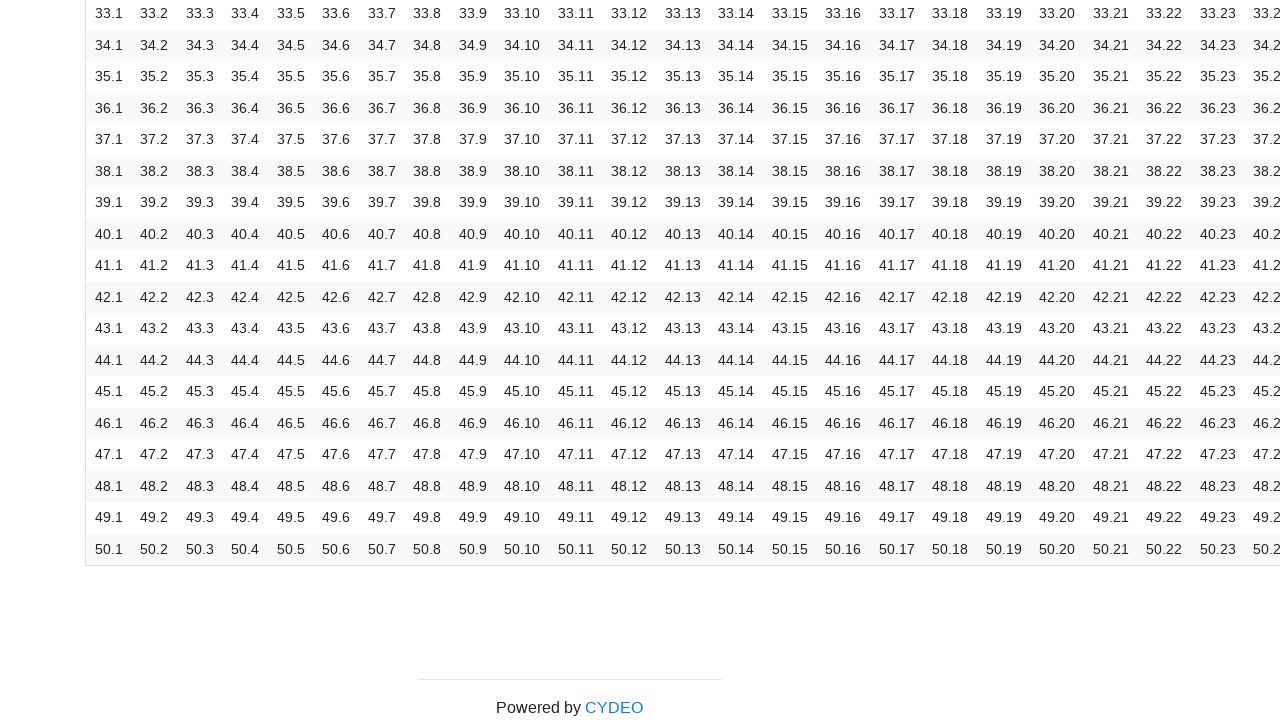

Scrolled up to Home link
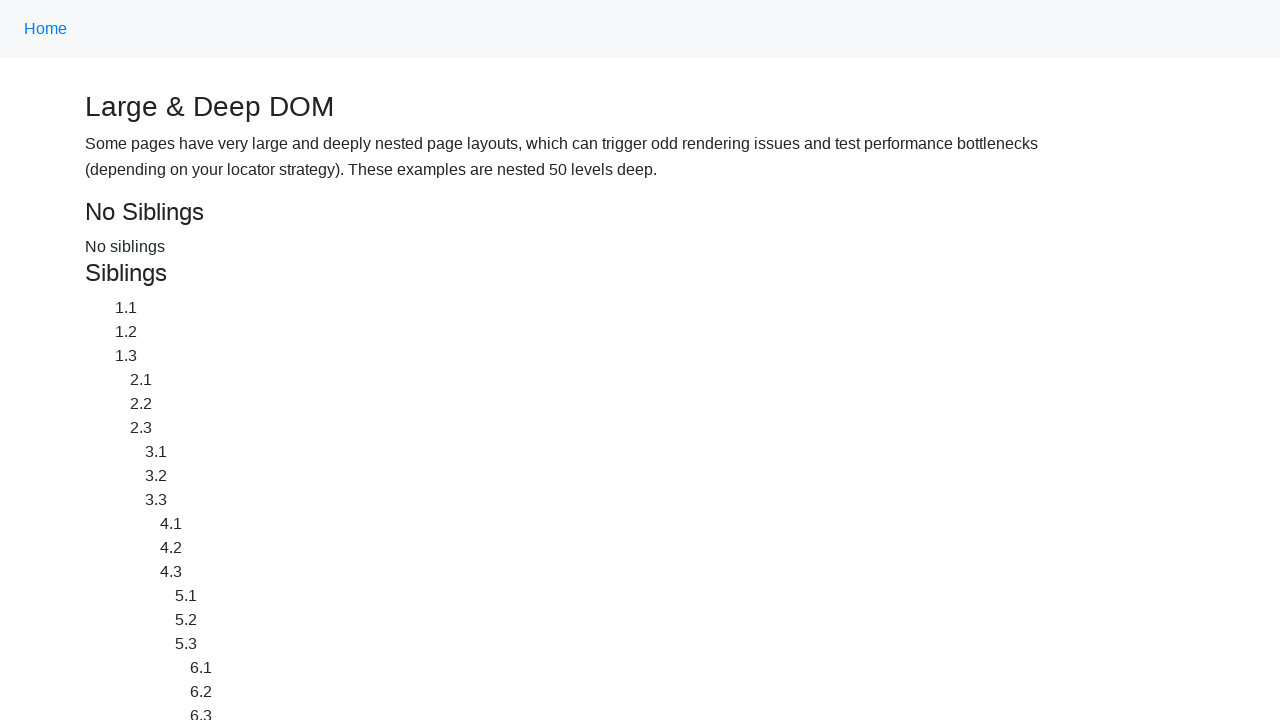

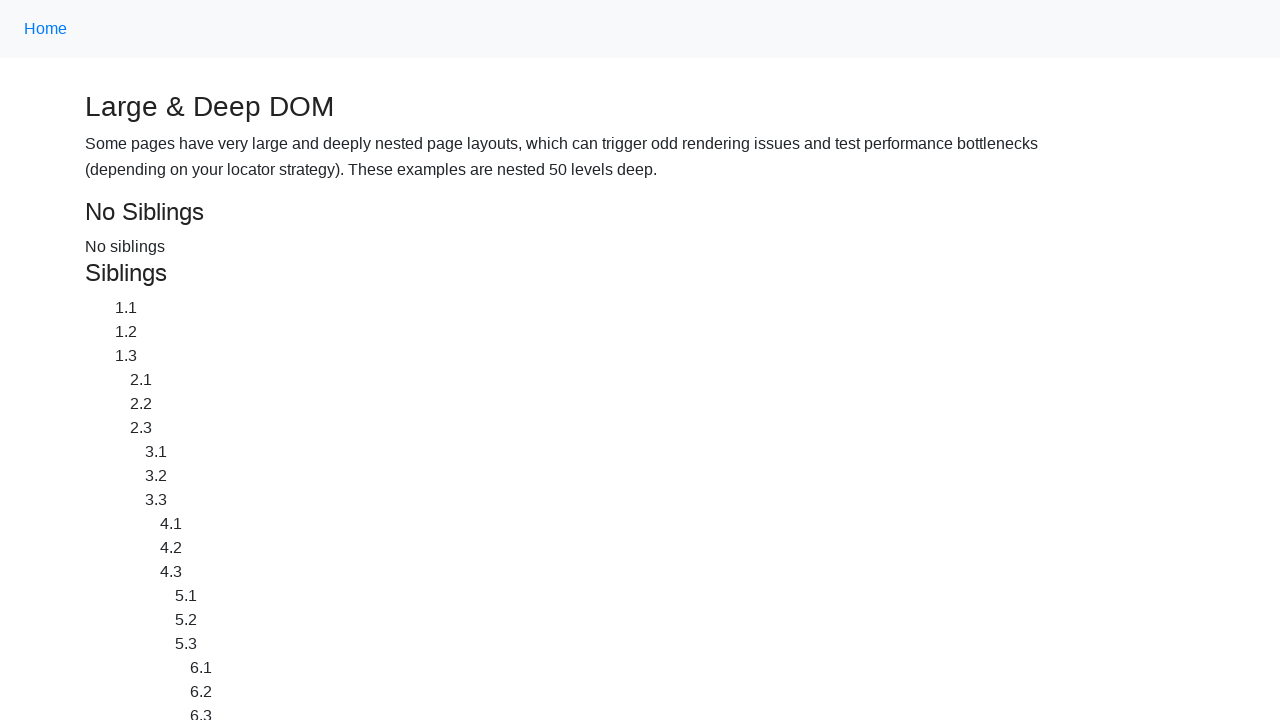